Tests dropdown selection functionality by selecting different country options using various methods (index, value, and visible text)

Starting URL: https://testautomationpractice.blogspot.com/

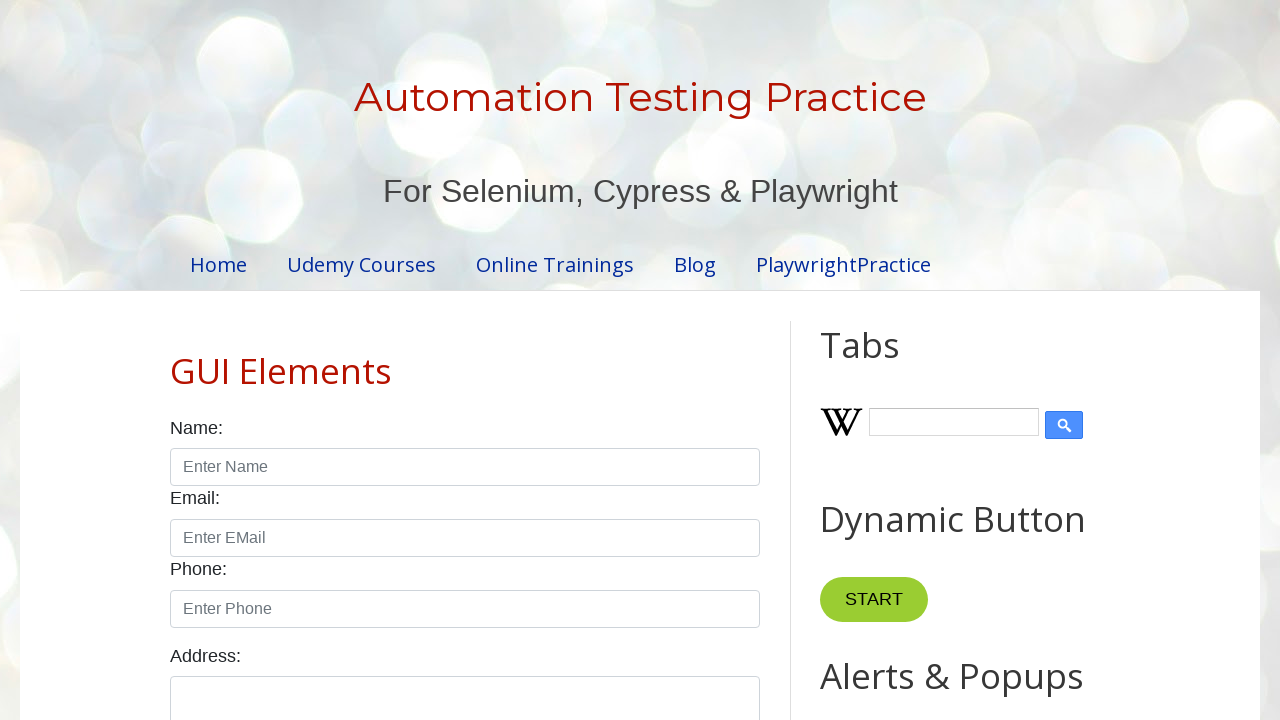

Scrolled down to make country dropdown visible
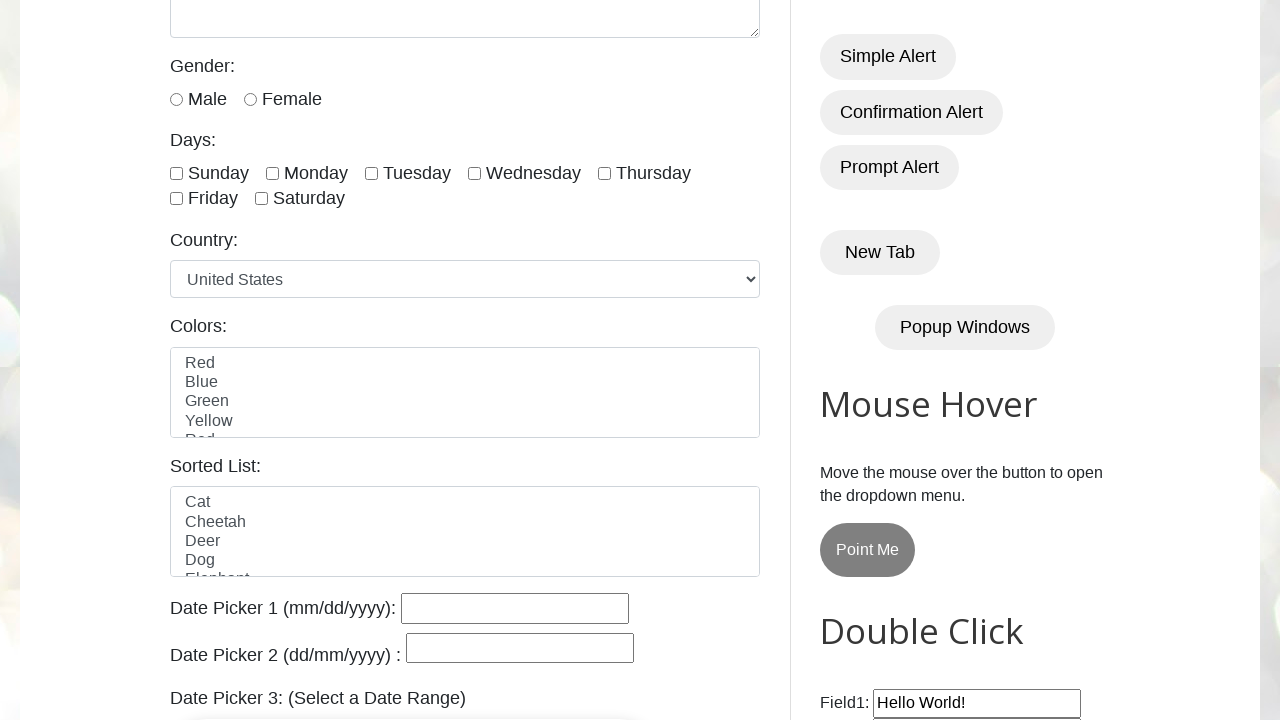

Country dropdown became visible
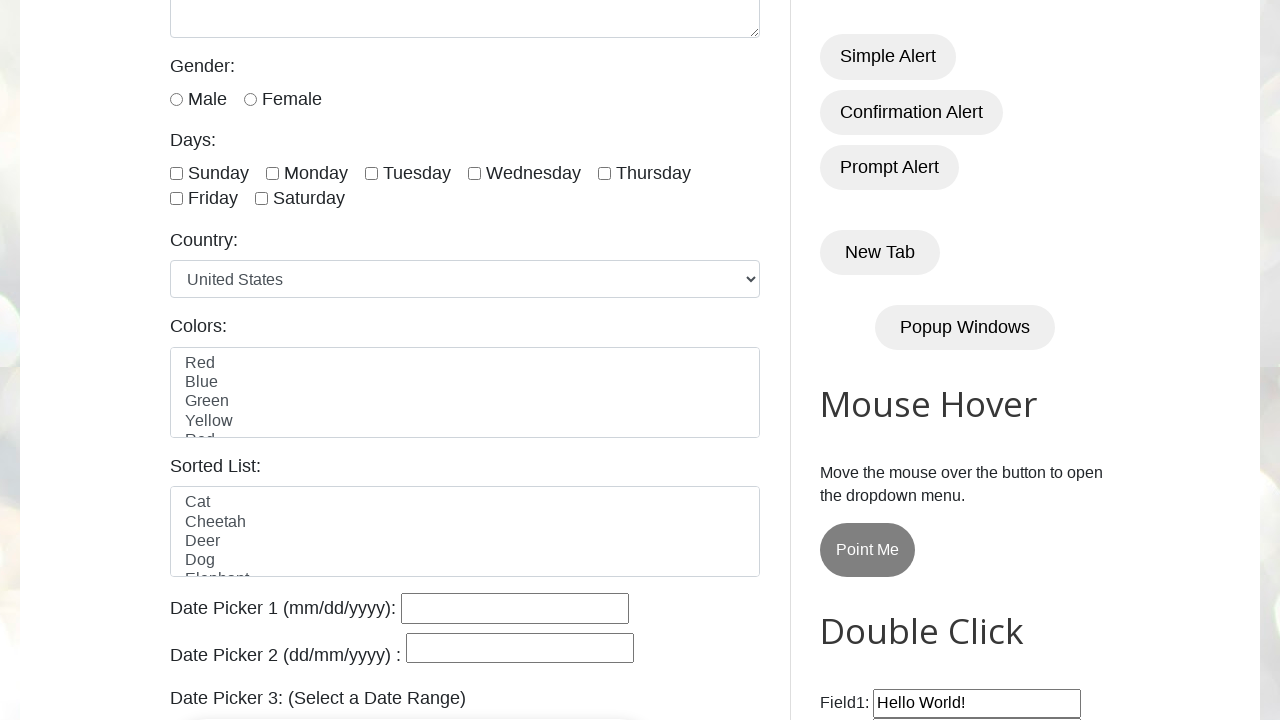

Selected country dropdown option by index 2 on select#country
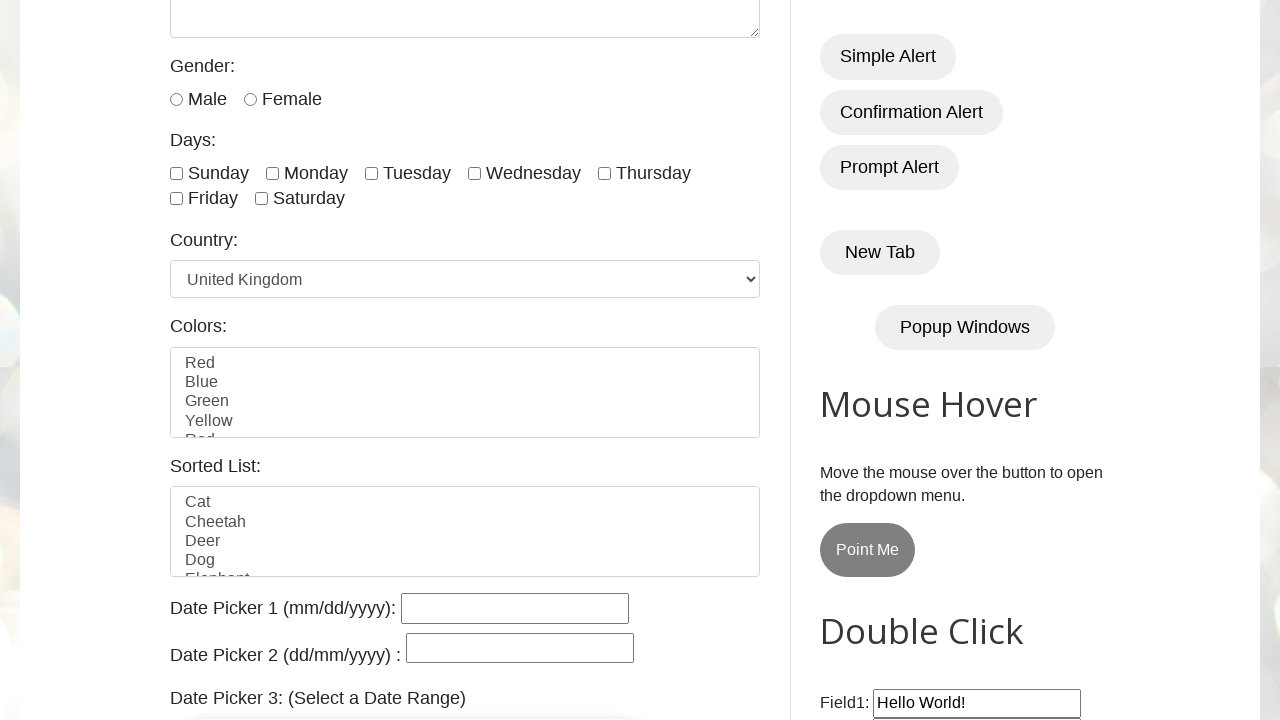

Selected country dropdown option by value 'usa' on select#country
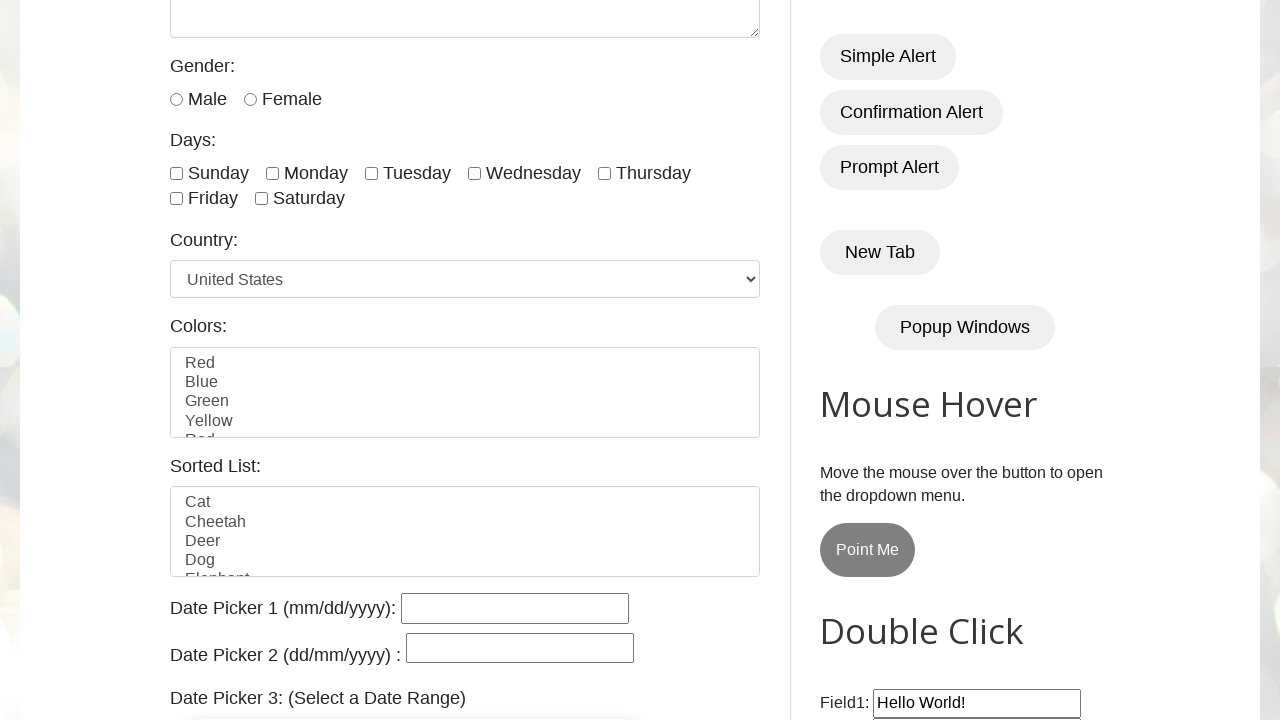

Selected country dropdown option by visible text 'Germany' on select#country
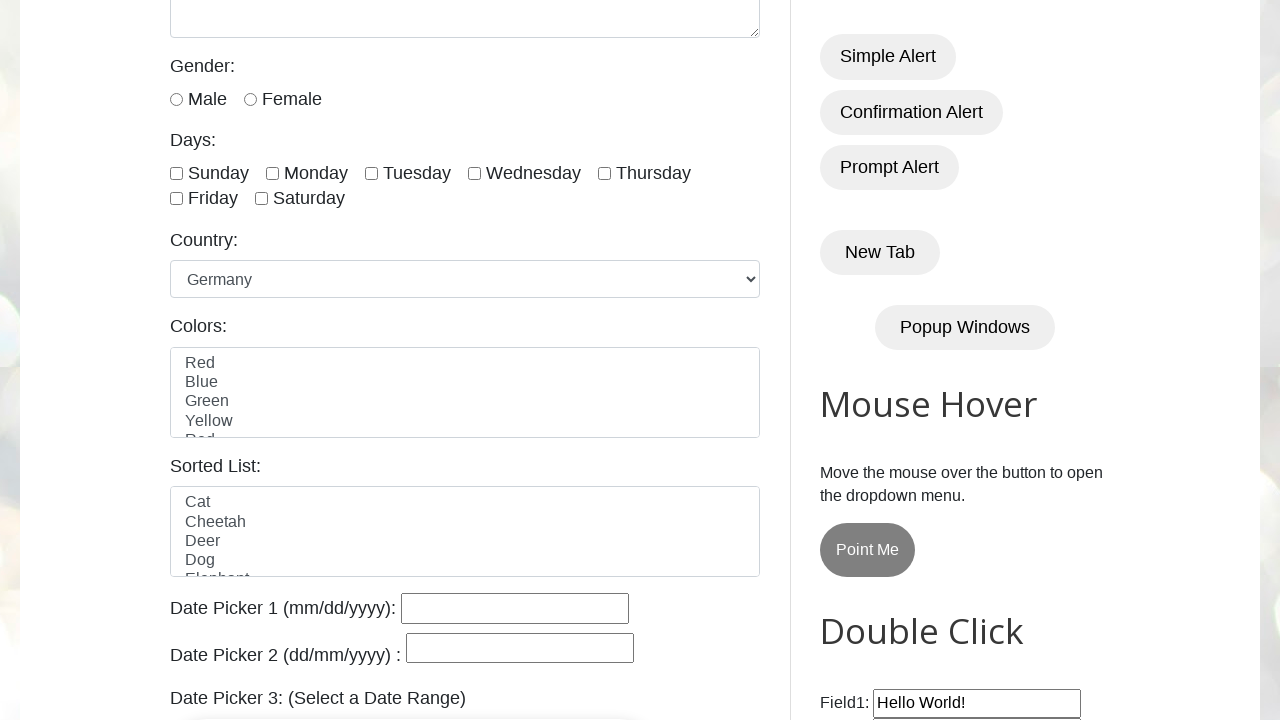

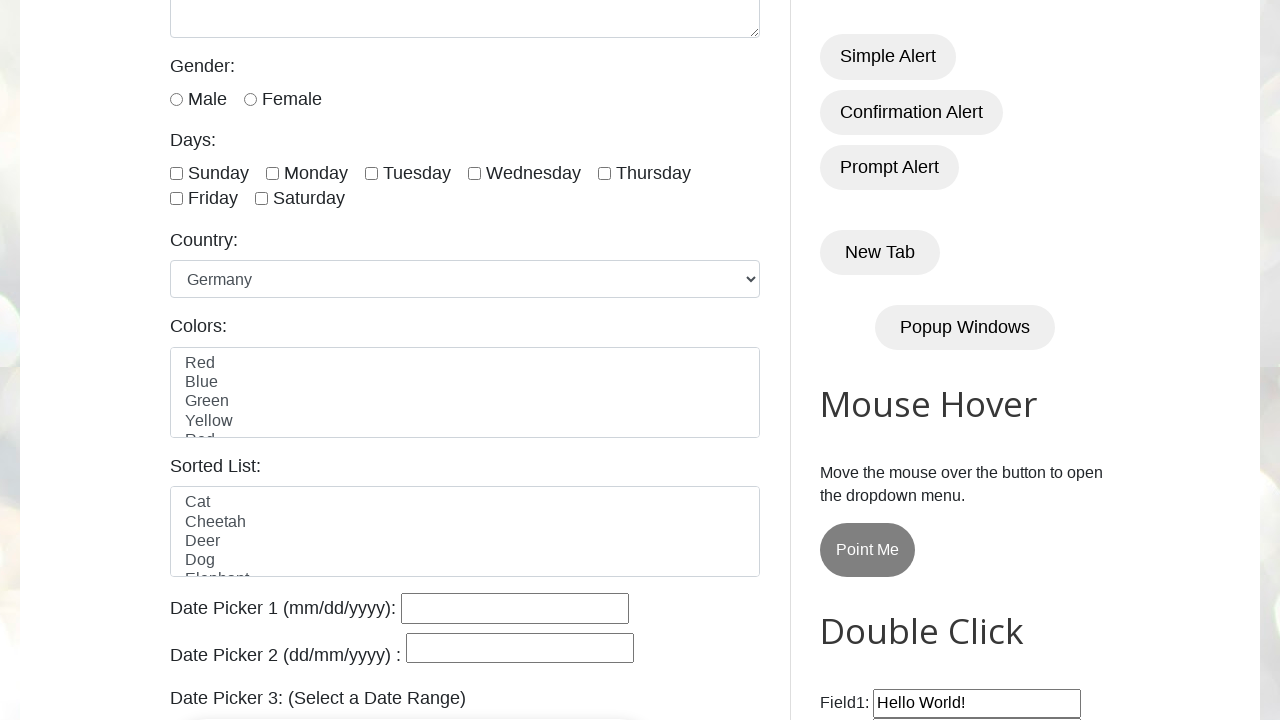